Navigates to CSS3 test website and waits for the test results to load, verifying that the test completion time and score elements are displayed

Starting URL: http://www.css3test.com/

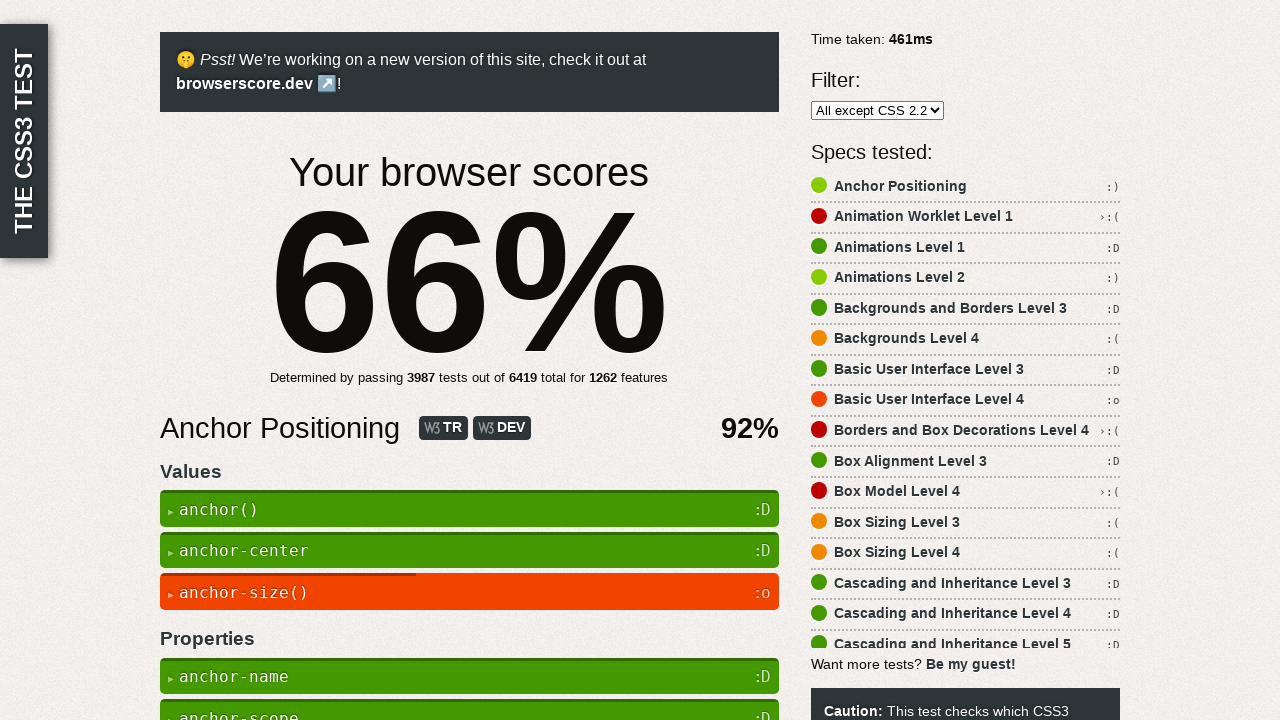

Navigated to CSS3 test website
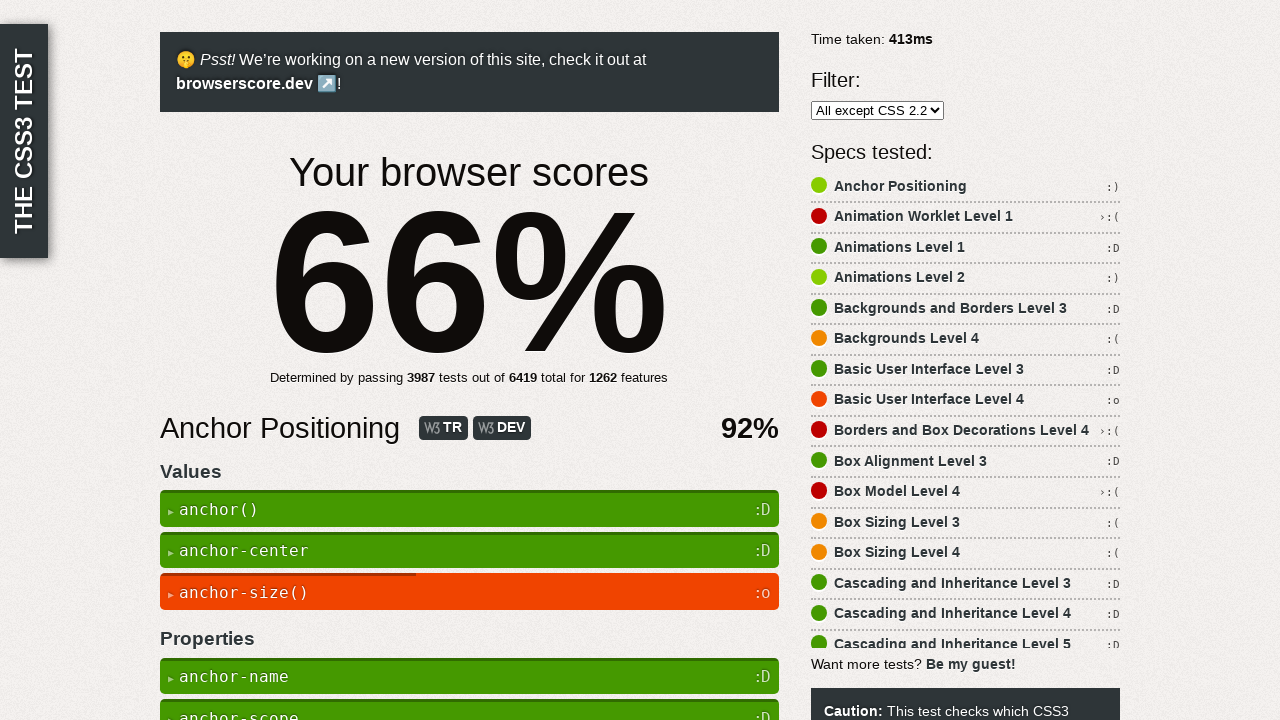

Test completion time element appeared
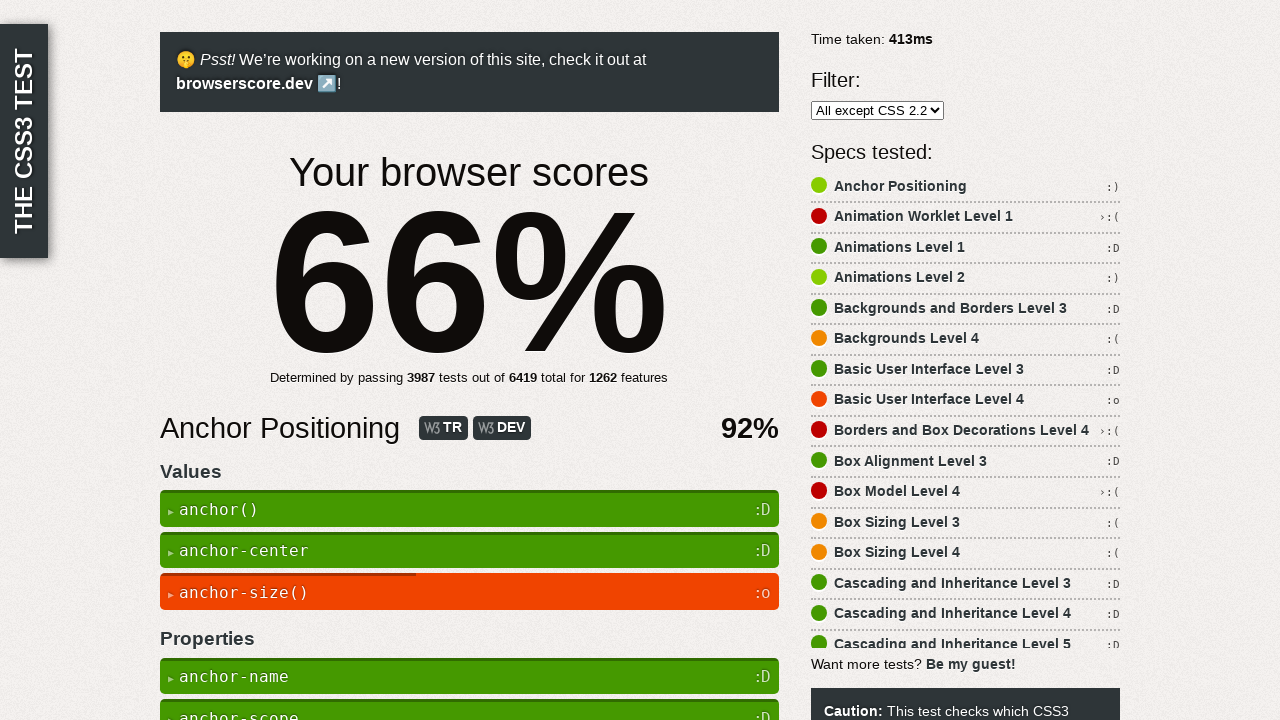

Test completion time loaded with milliseconds value
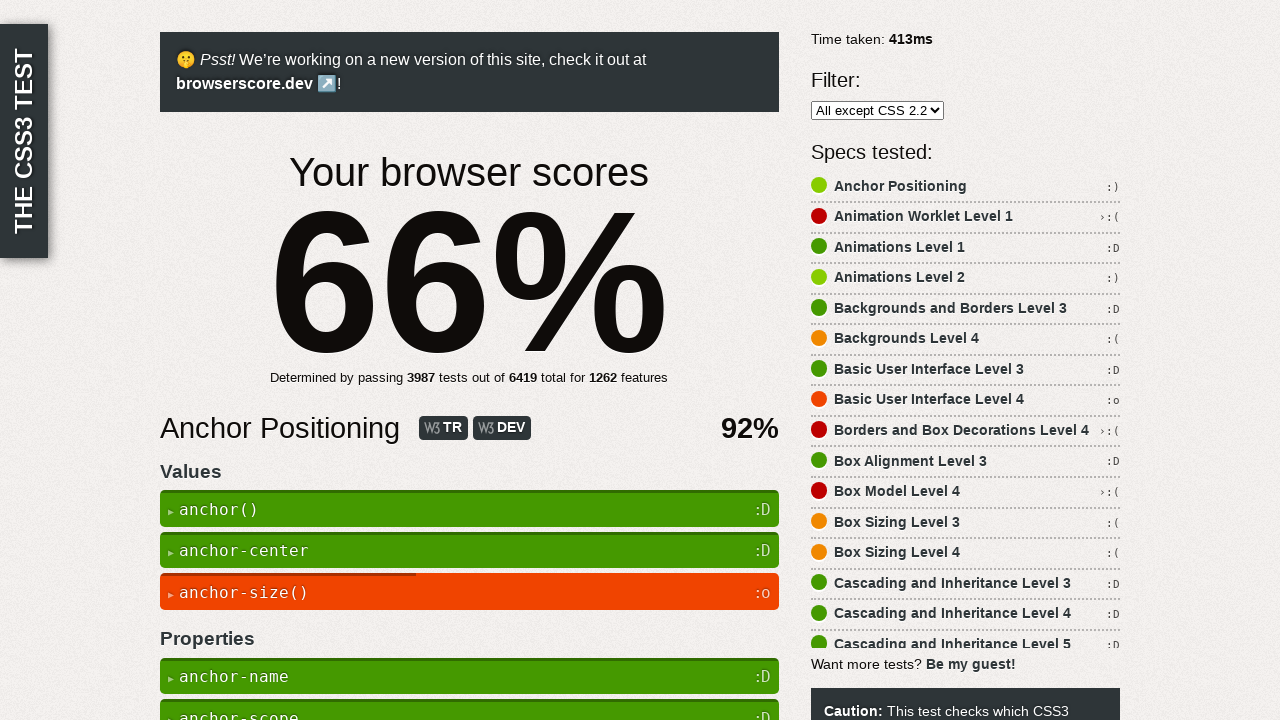

Passed tests score element is displayed
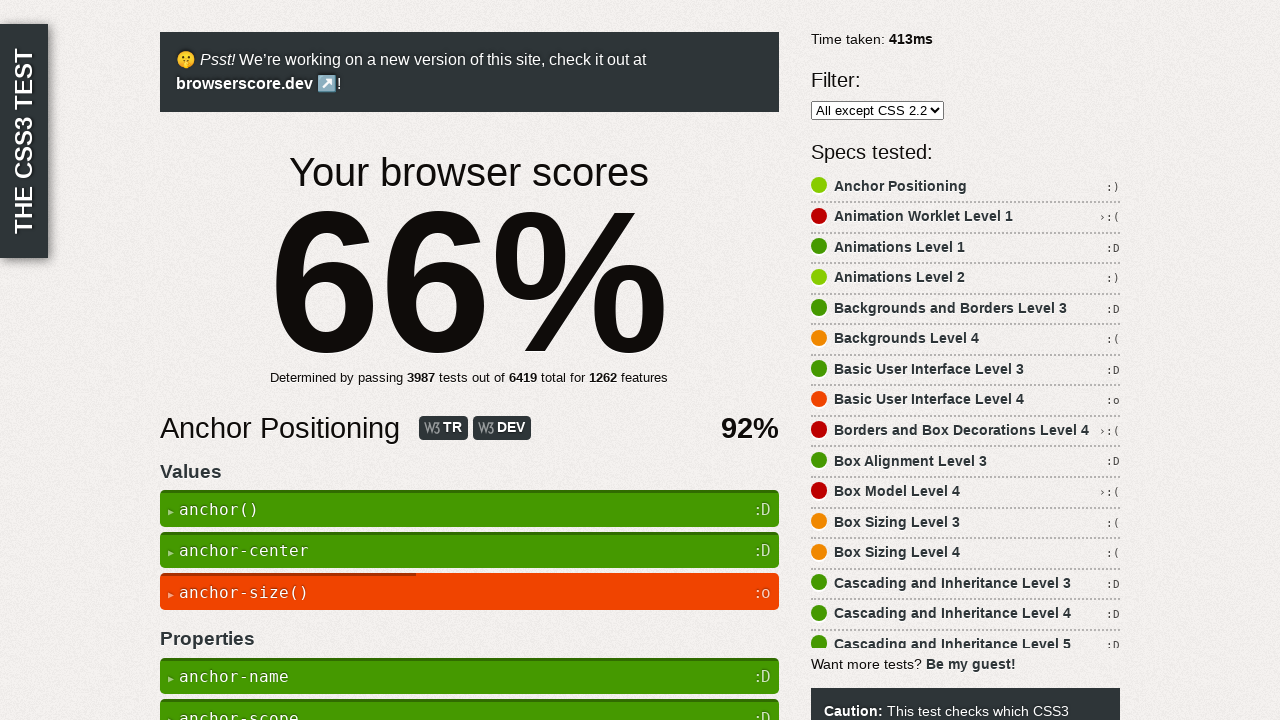

Total tests element is displayed
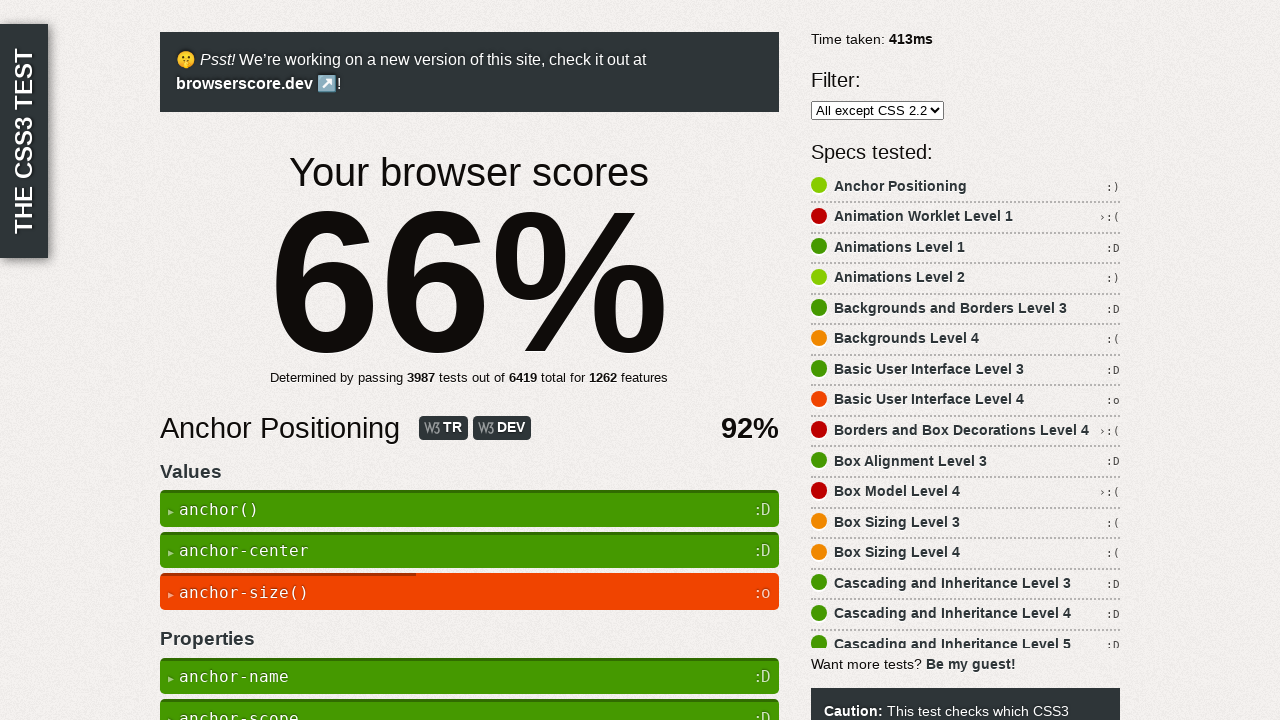

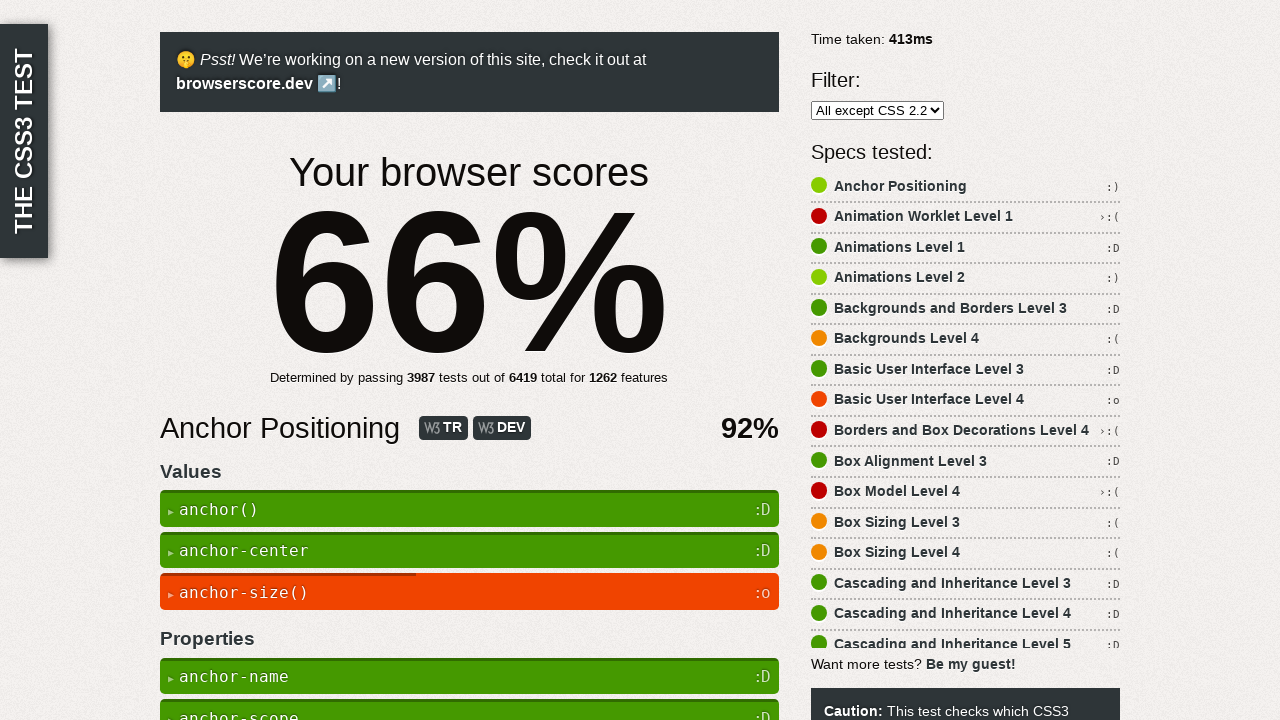